Navigates to the Shifting Content section, clicks on Example 1, and verifies menu items are displayed on the page

Starting URL: https://the-internet.herokuapp.com/

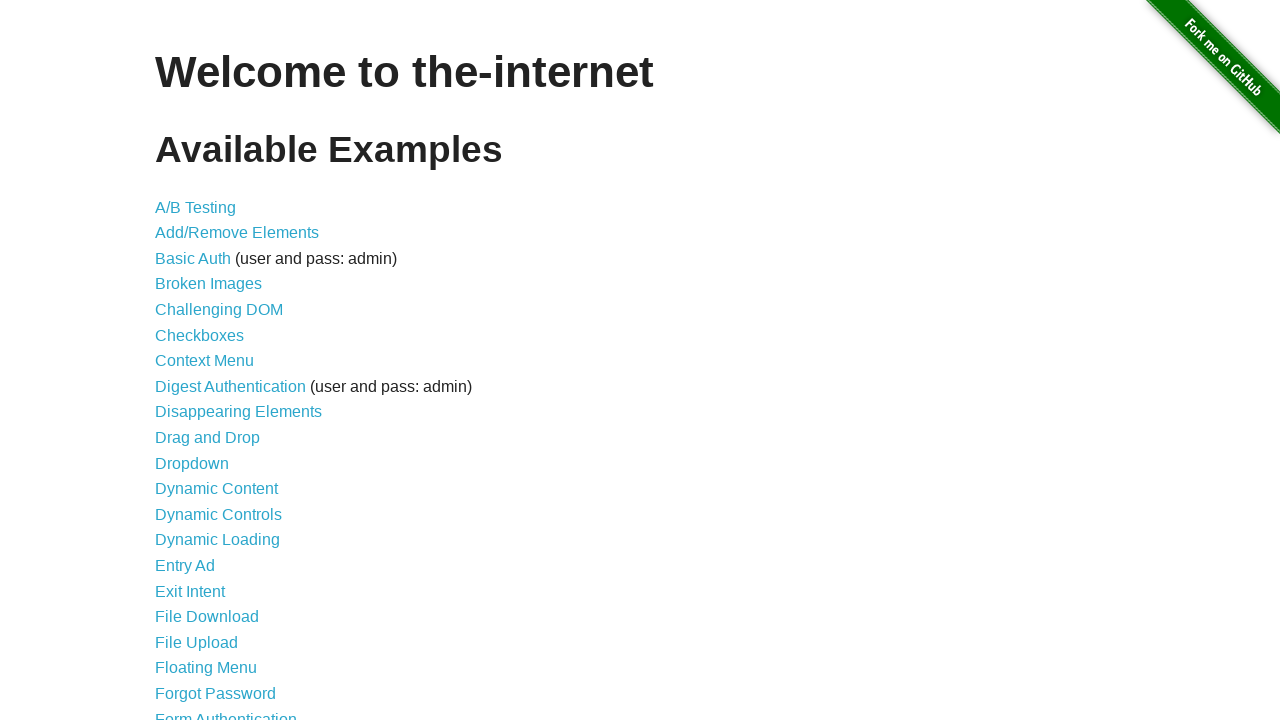

Clicked on 'Shifting Content' link at (212, 523) on text=Shifting Content
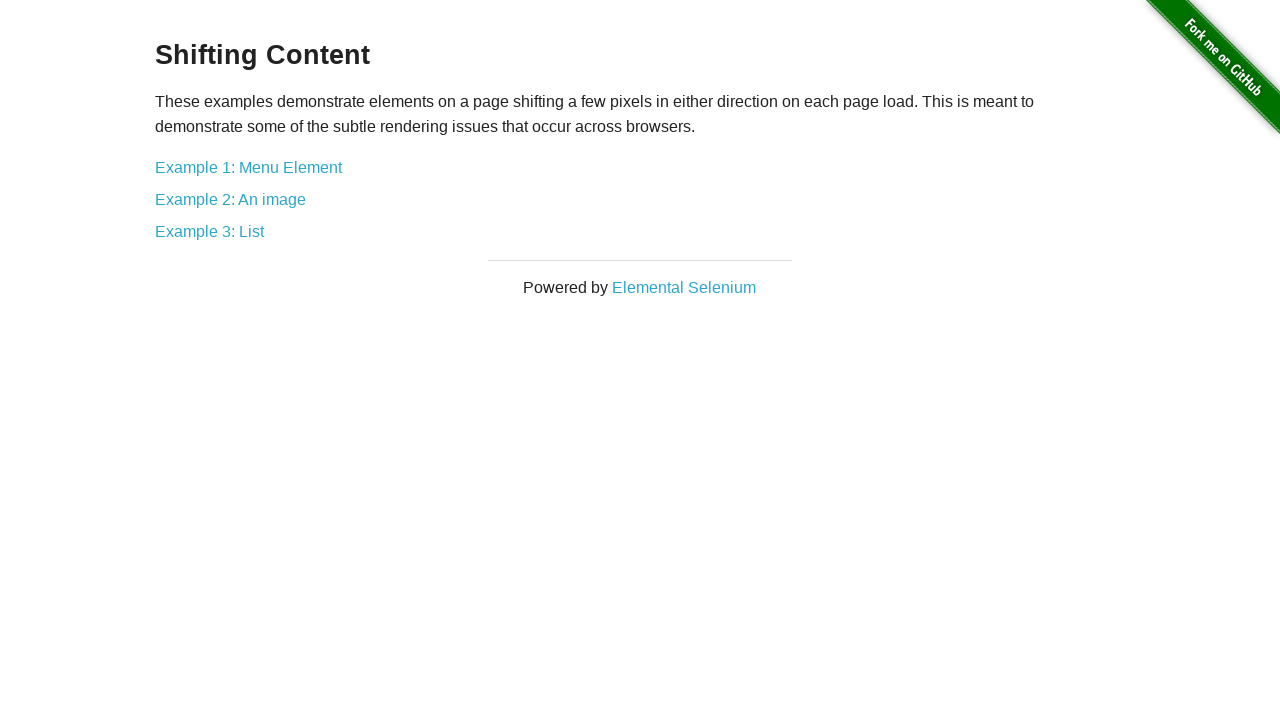

Clicked on 'Example 1' link at (248, 167) on text=Example 1
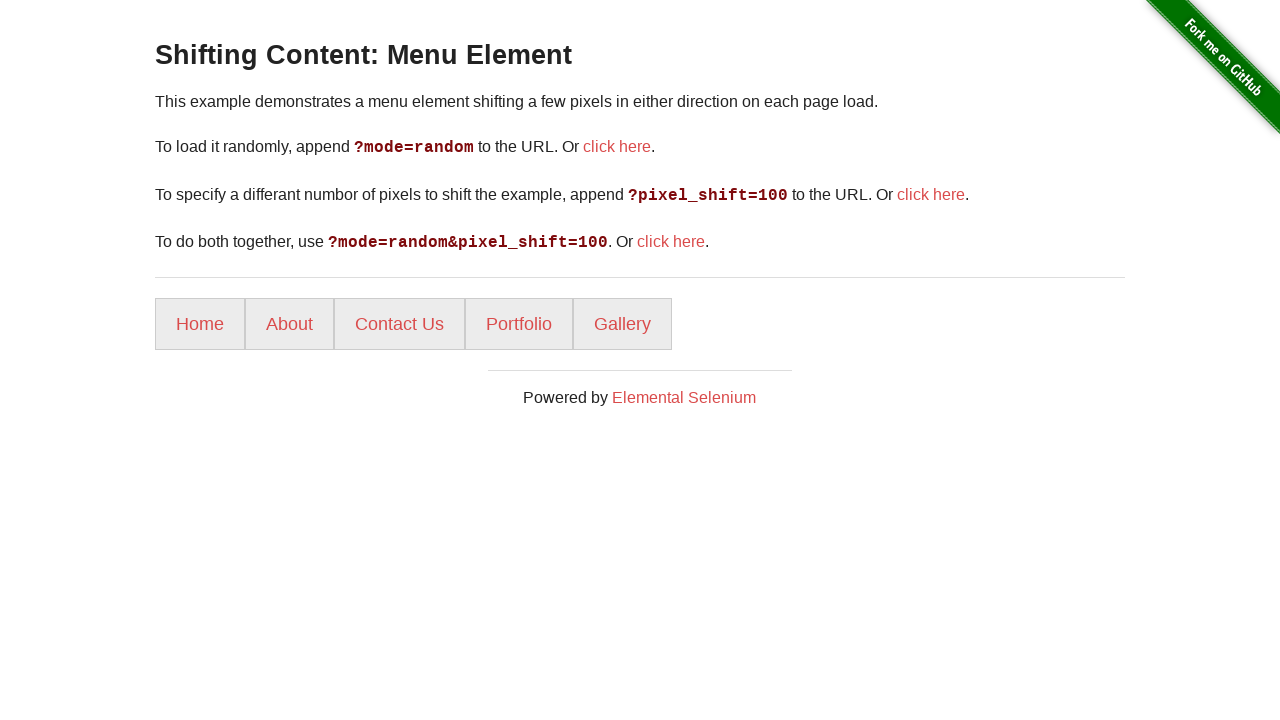

Menu items loaded on the page
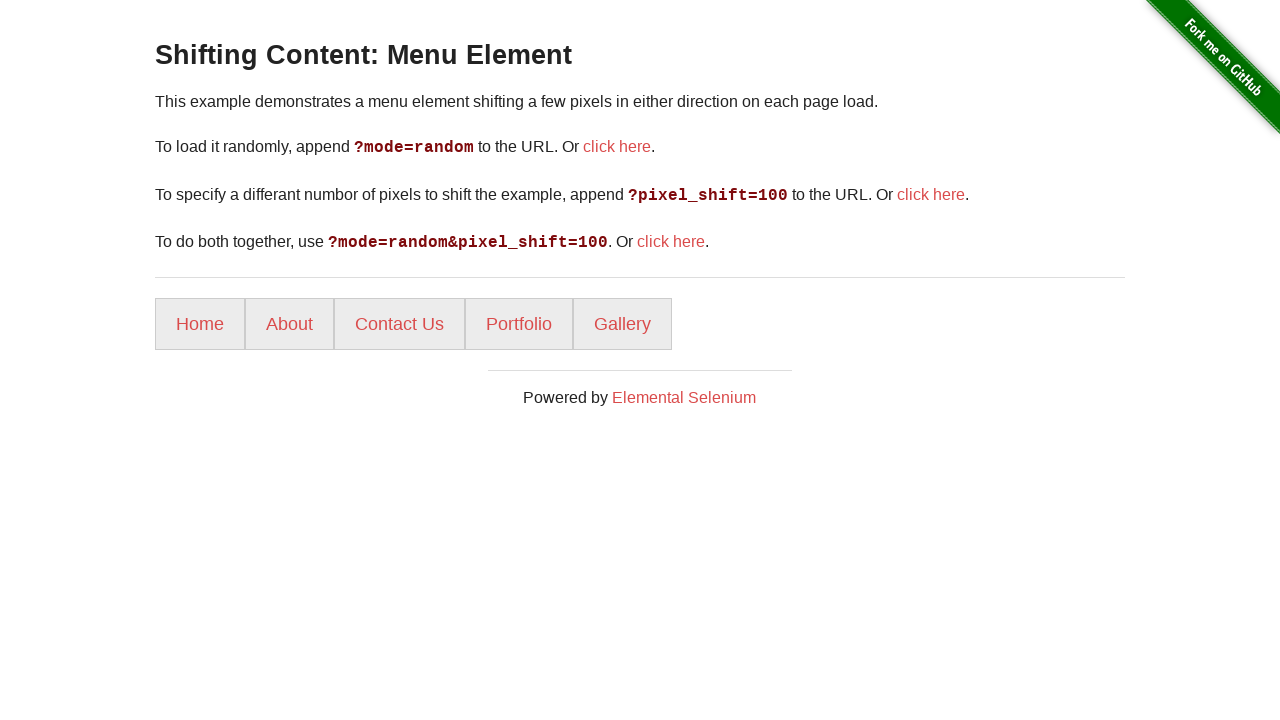

Verified that 5 menu items are displayed on the page
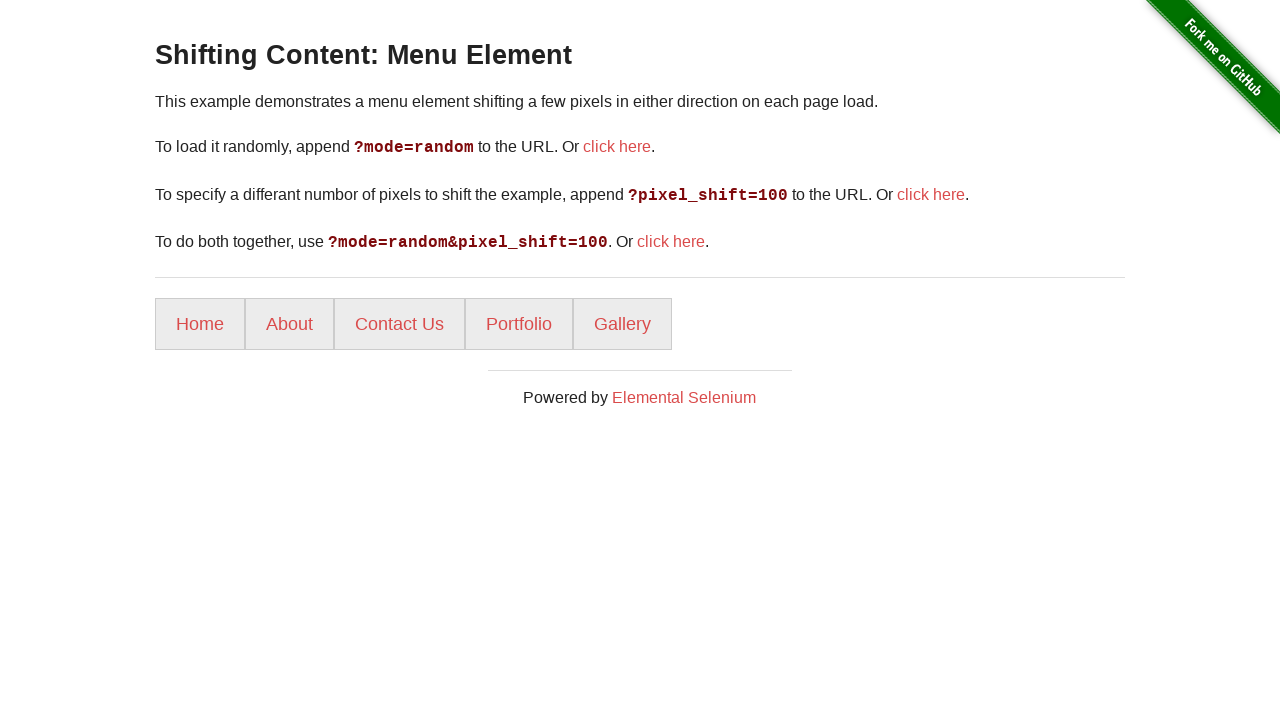

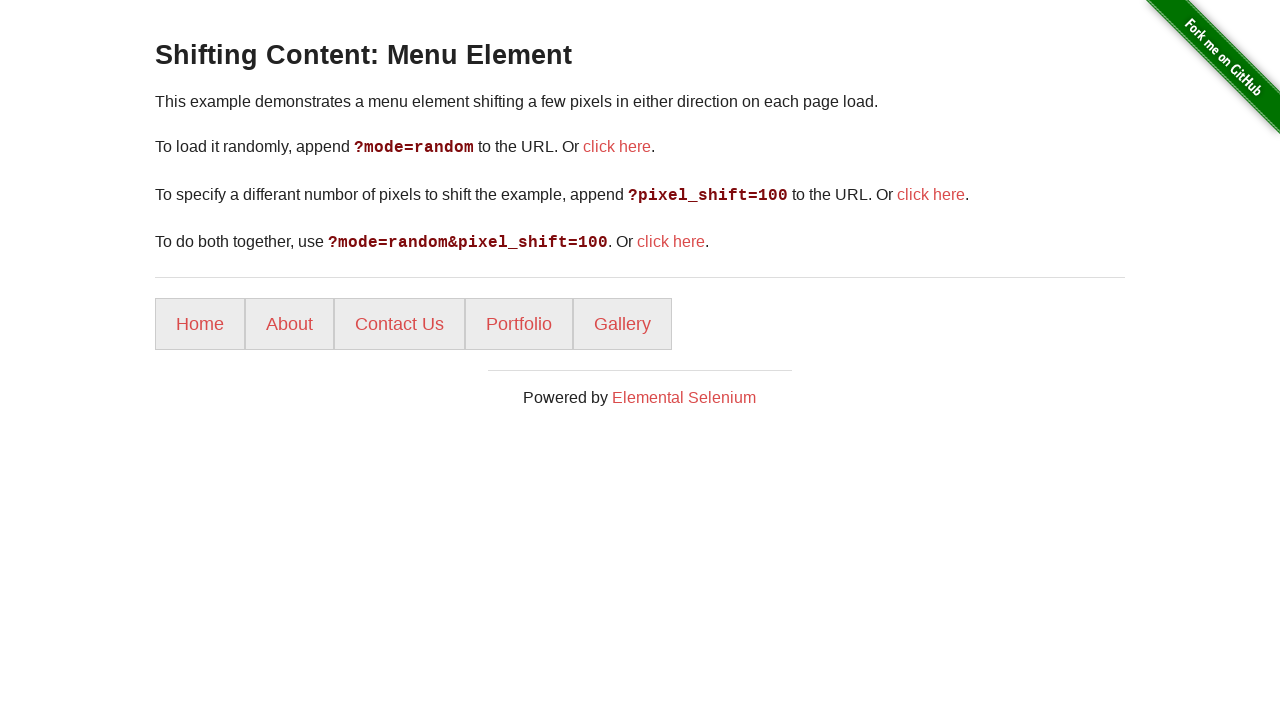